Tests scrolling to a specific element on the page and verifies that the 'Widget Factory' element is visible after scrolling.

Starting URL: https://jqueryui.com/droppable/

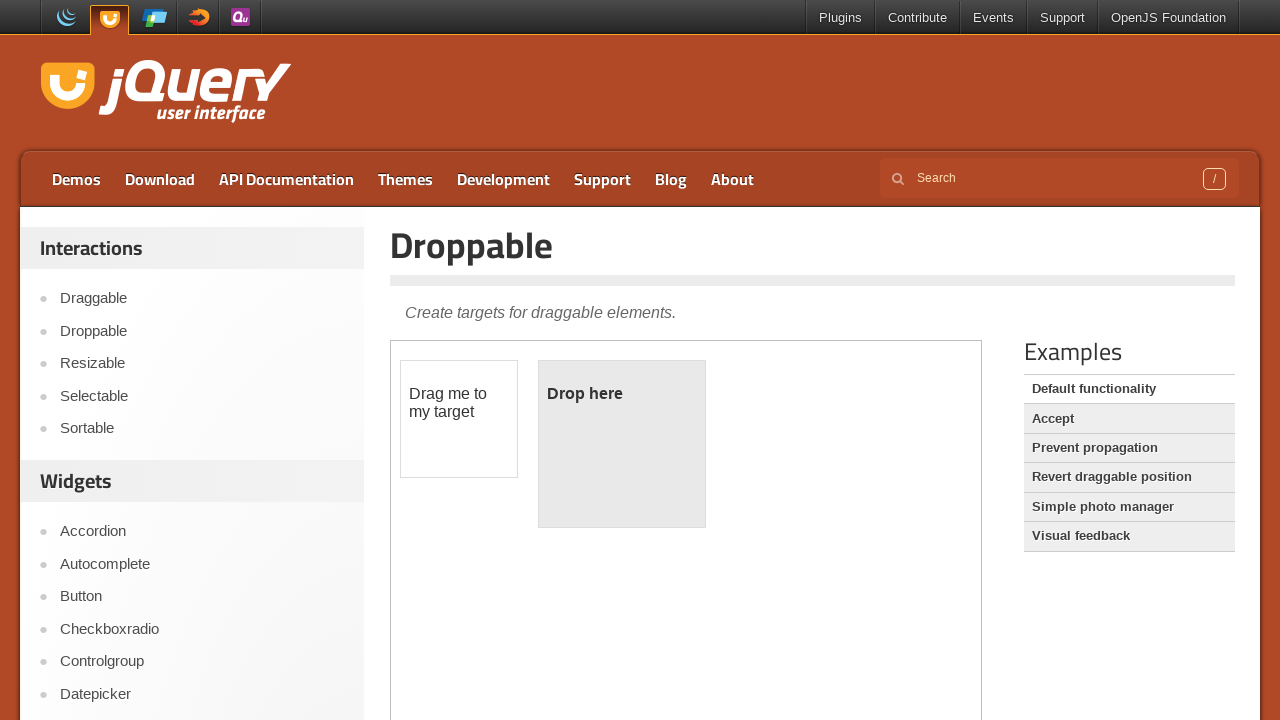

Located the Widget Factory element using XPath
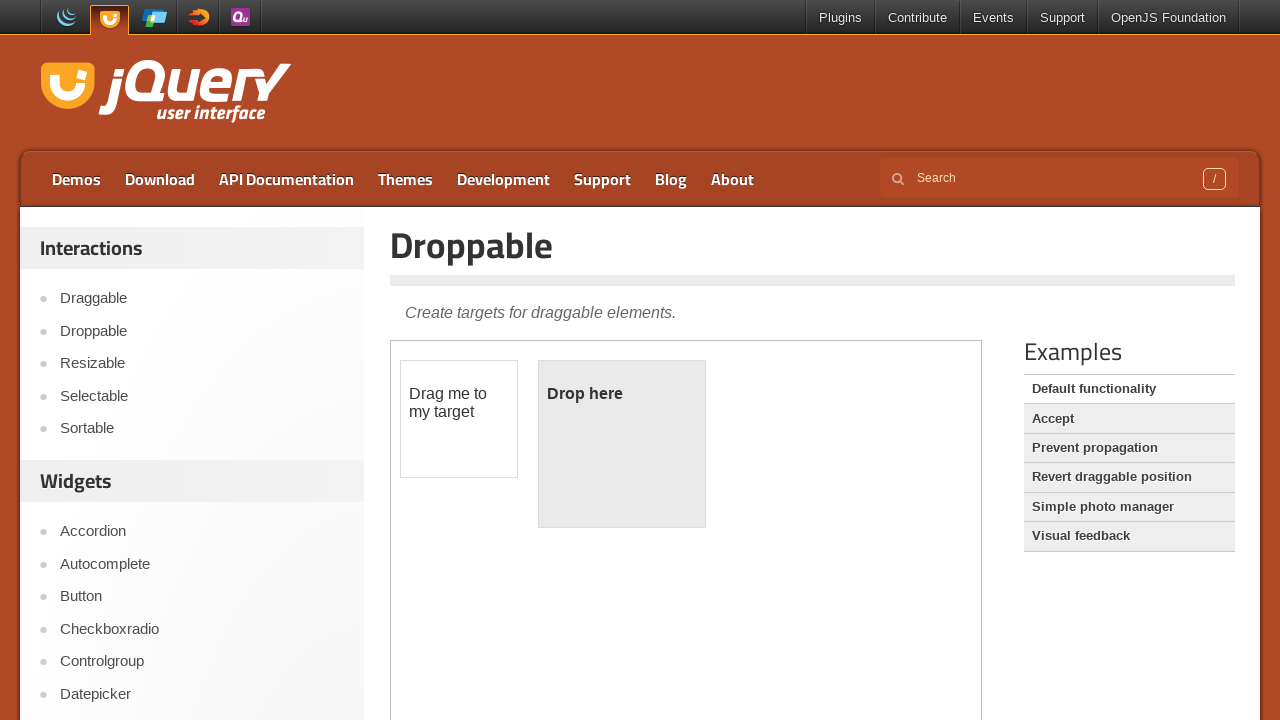

Scrolled to Widget Factory element
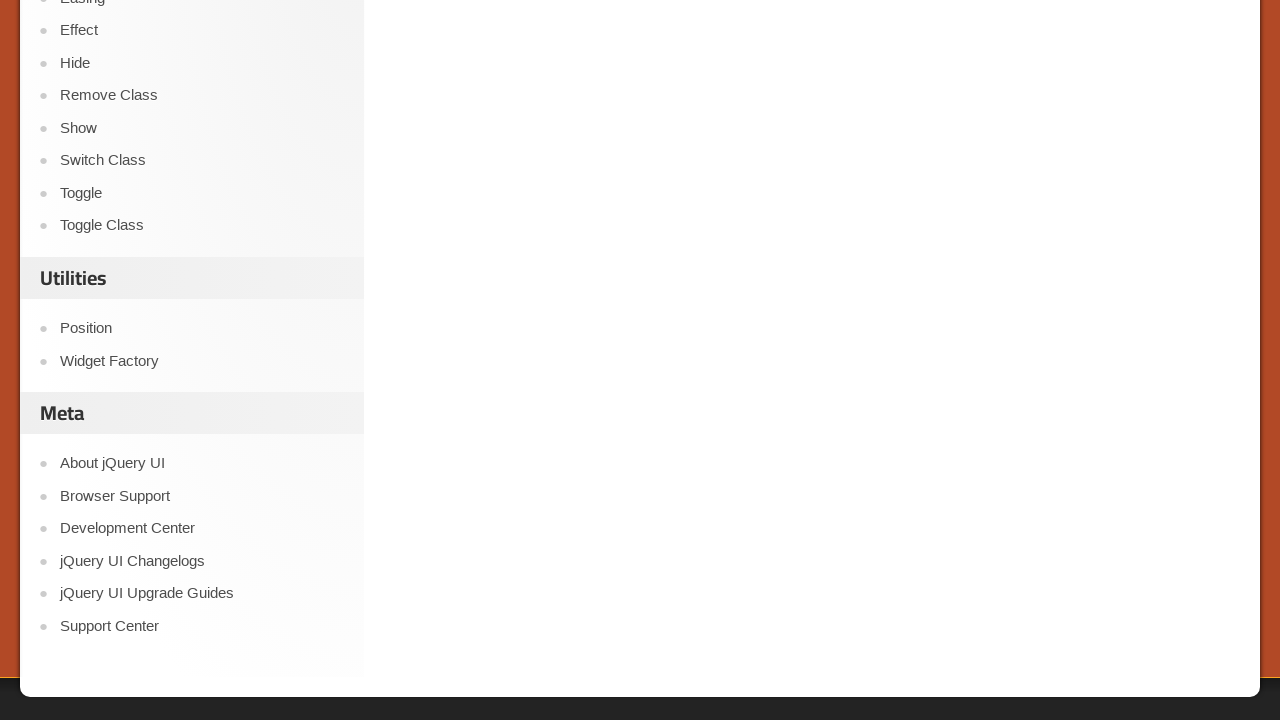

Verified Widget Factory element is visible after scrolling
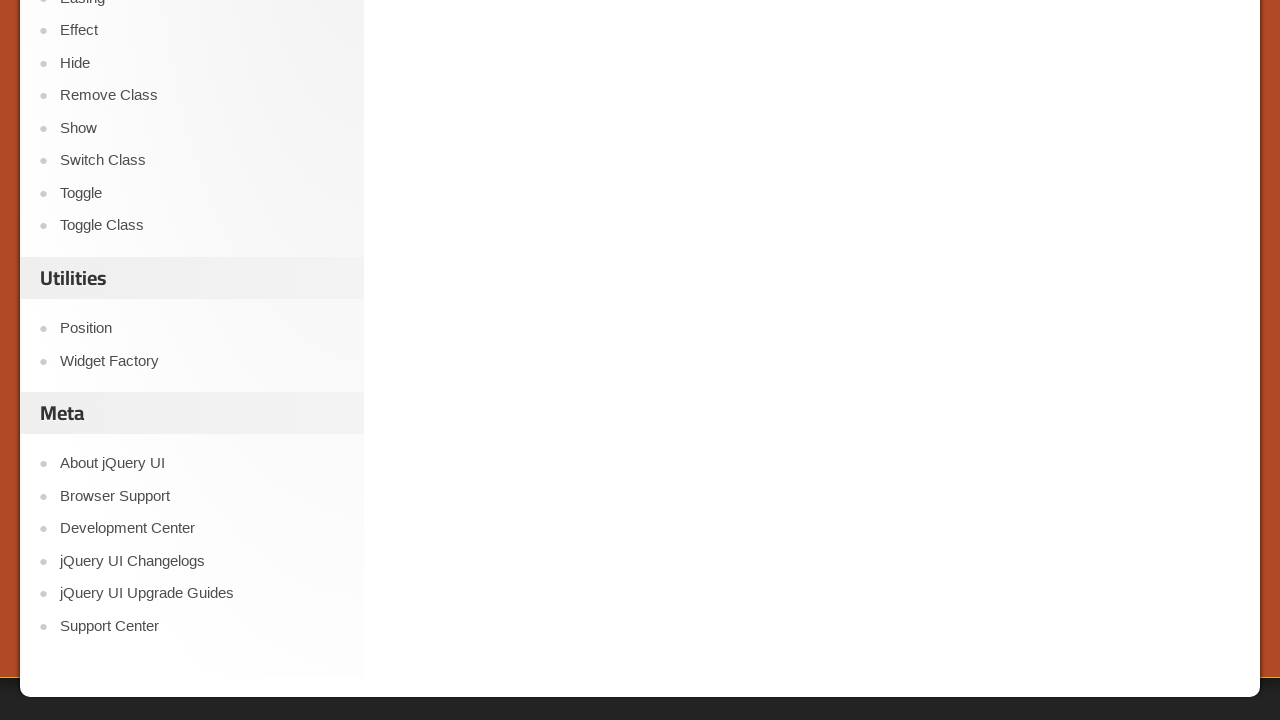

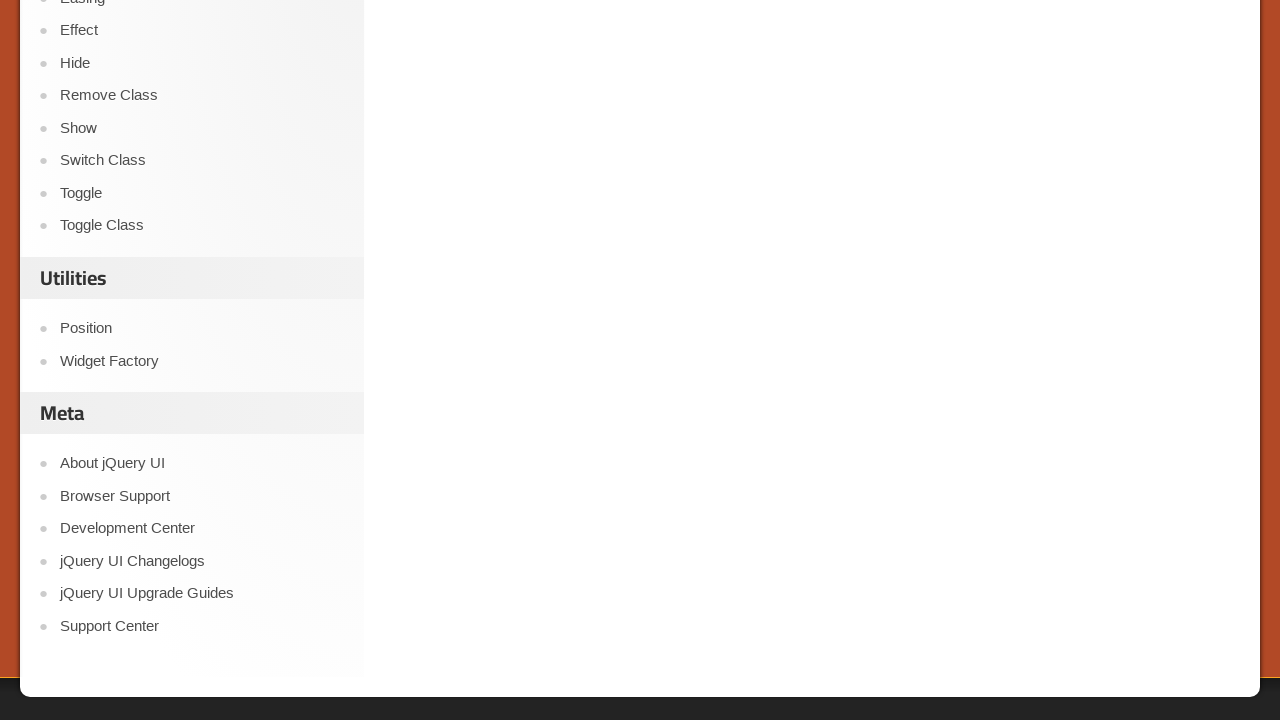